Tests file download functionality by navigating to a file download page and clicking on a download link for a test cases document.

Starting URL: https://testcenter.techproeducation.com/index.php?page=file-download

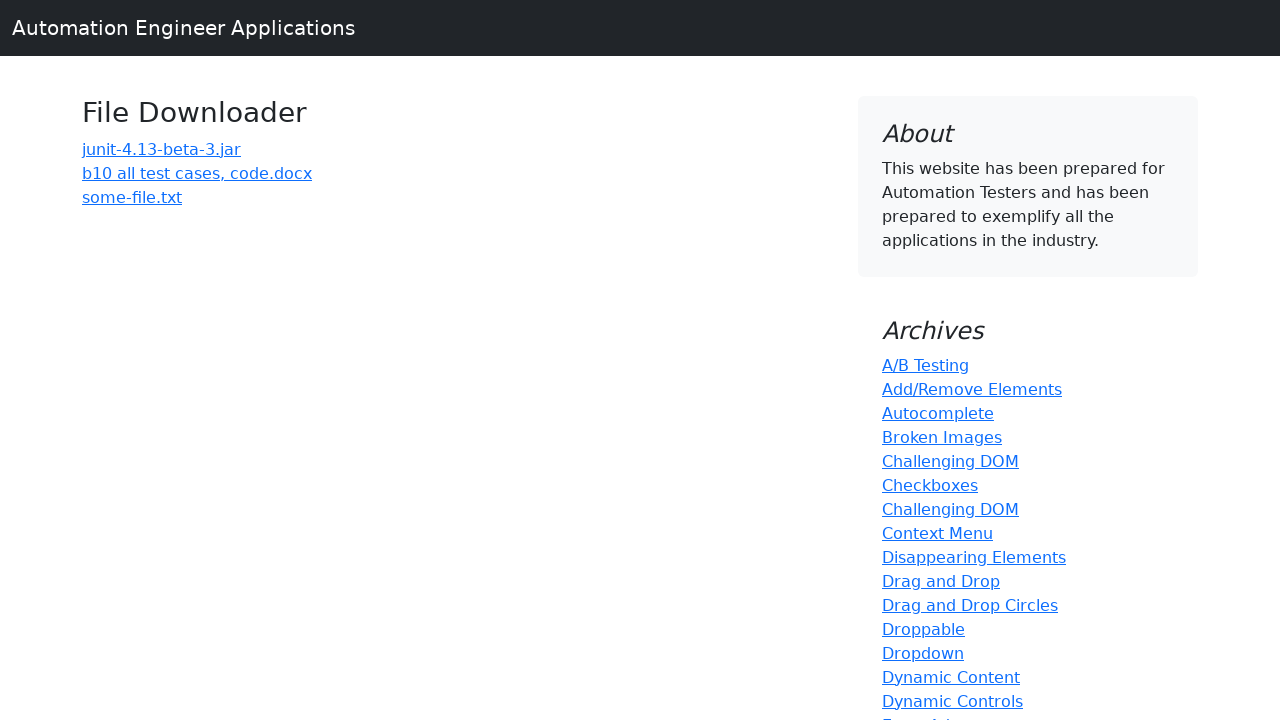

Navigated to file download page
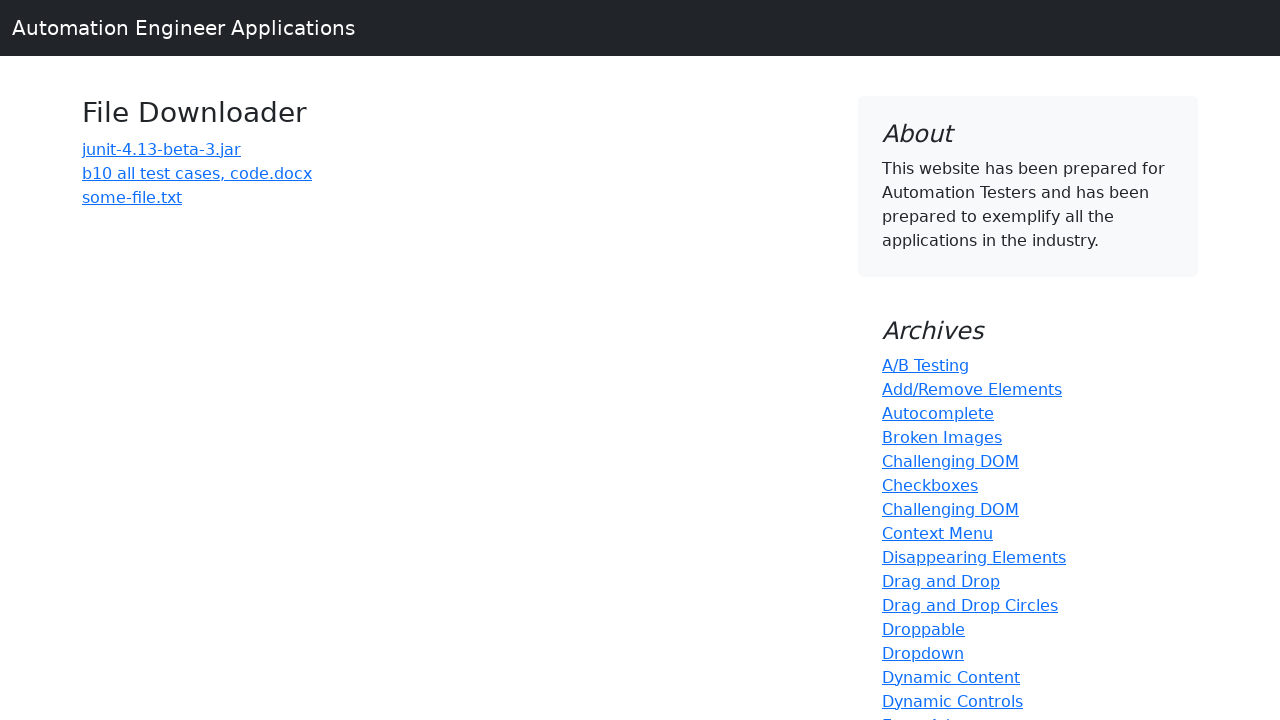

Clicked download link for 'b10 all test cases, code' file at (197, 173) on a:has-text('b10 all test cases, code')
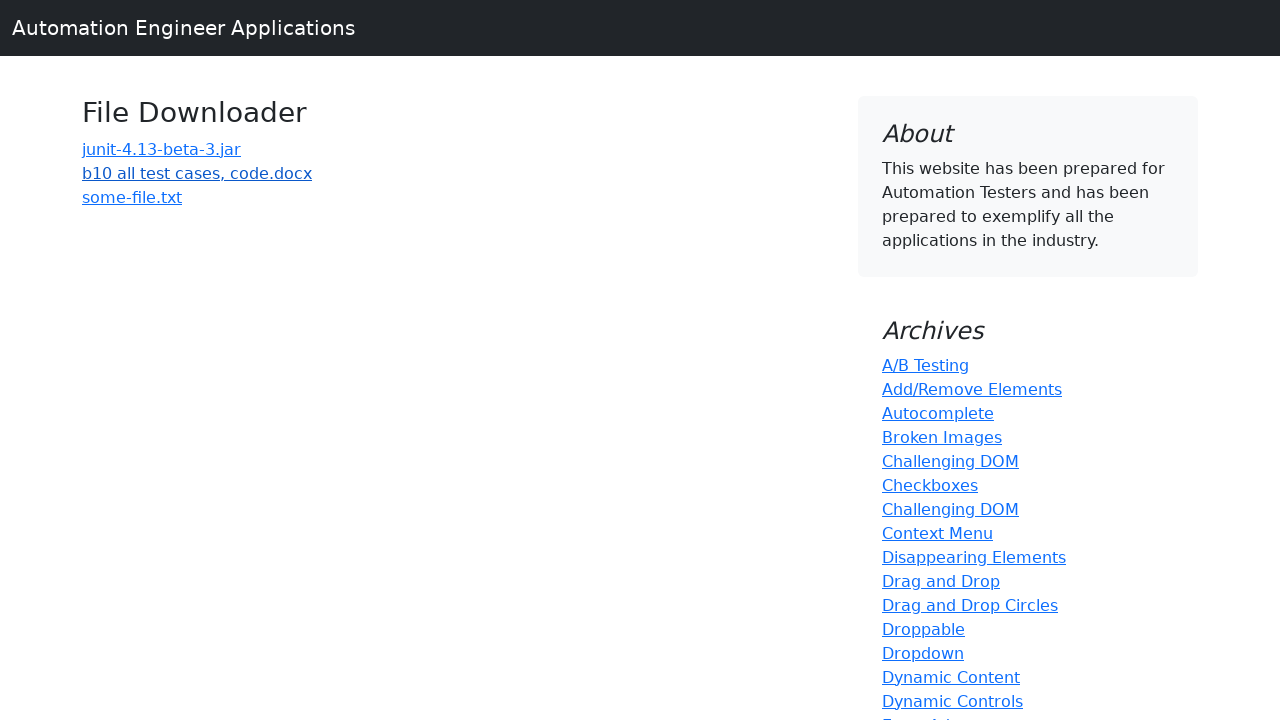

Waited 3 seconds for download to initiate
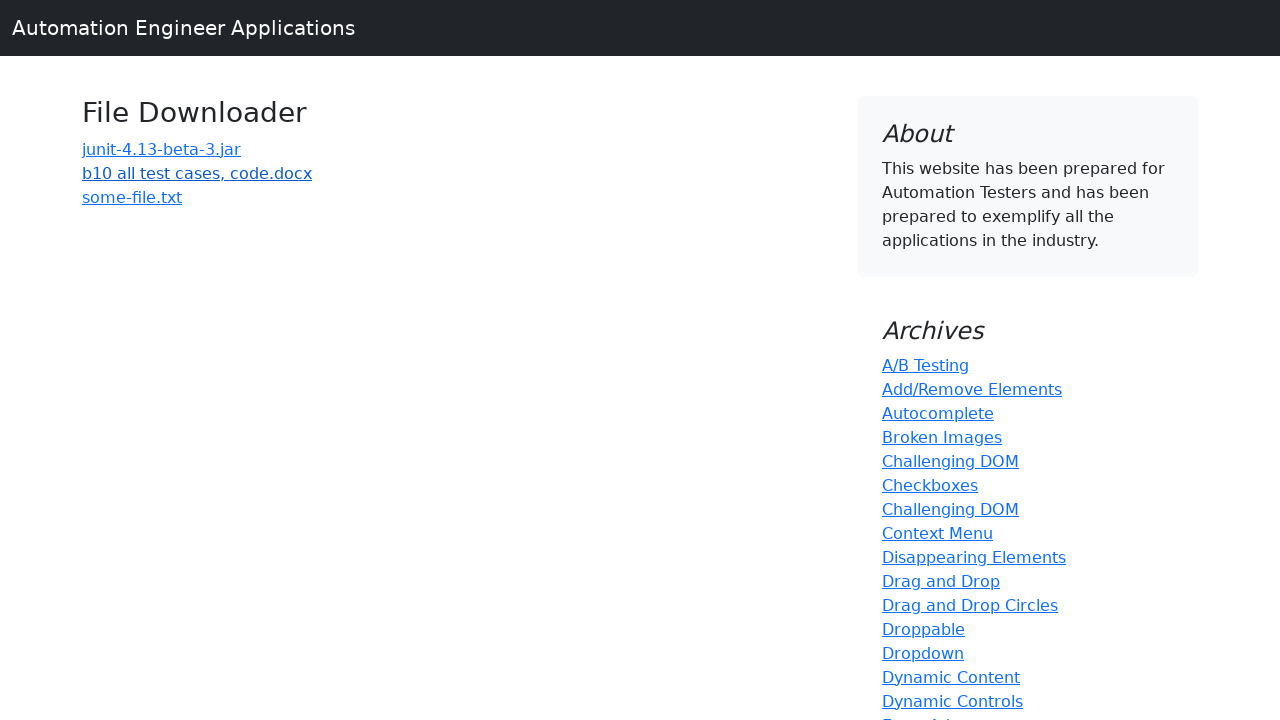

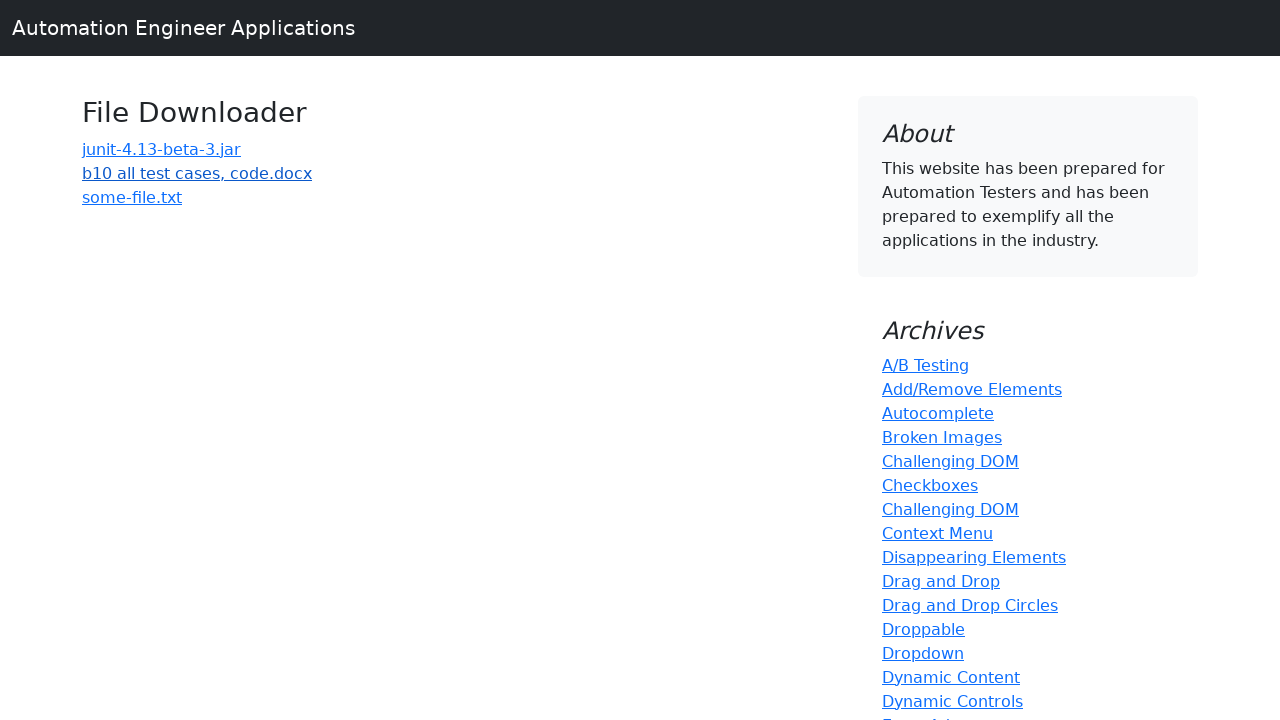